Navigates through Apple's iCloud website by clicking on store link, product image, and buy button, then navigates back to the main page and scrolls to the plans section

Starting URL: https://www.apple.com/ca/icloud/

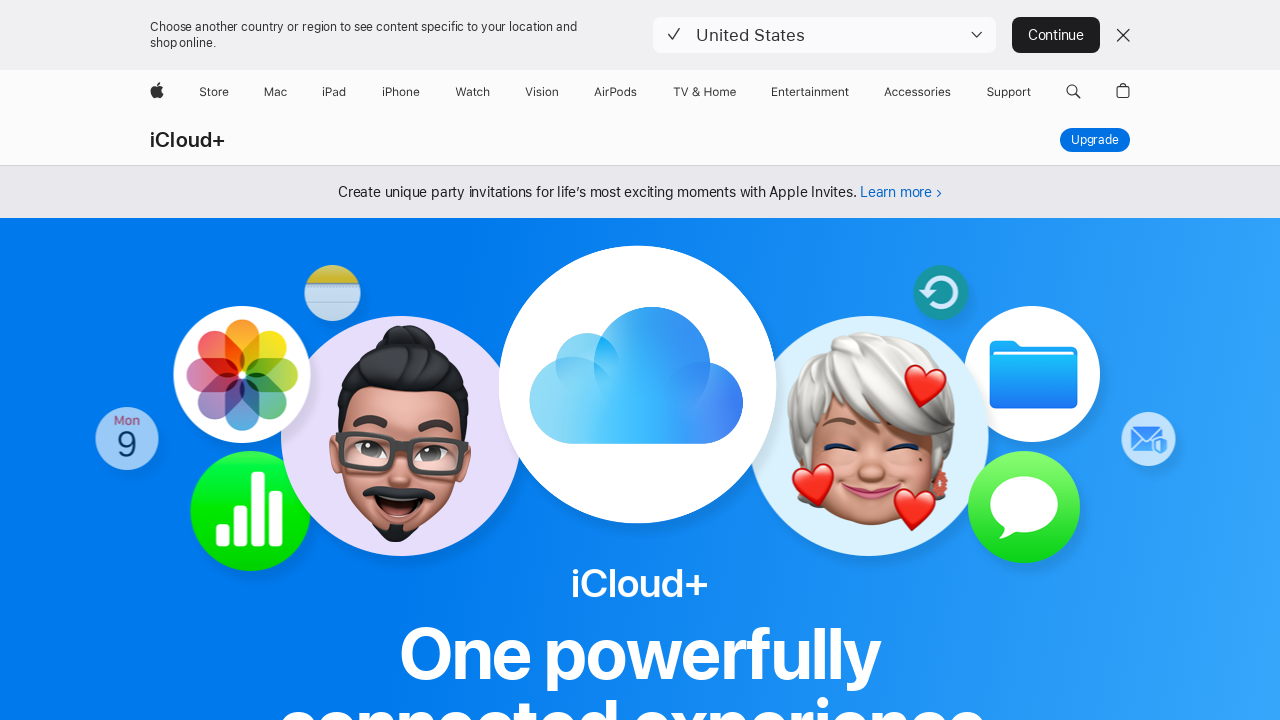

Clicked on Store link in navigation at (214, 92) on xpath=//*[@id='globalnav-list']/li[2]/div/div/div[1]/ul/li[1]/a
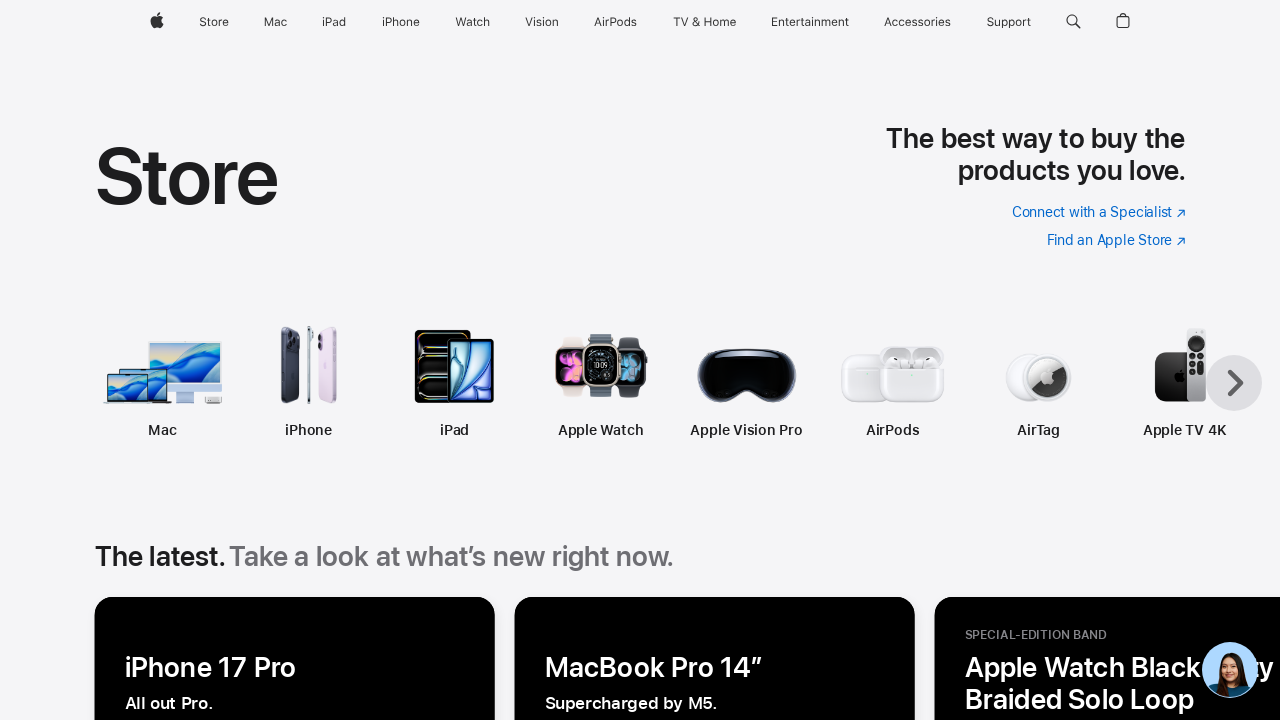

Waited 3 seconds for Store page to load
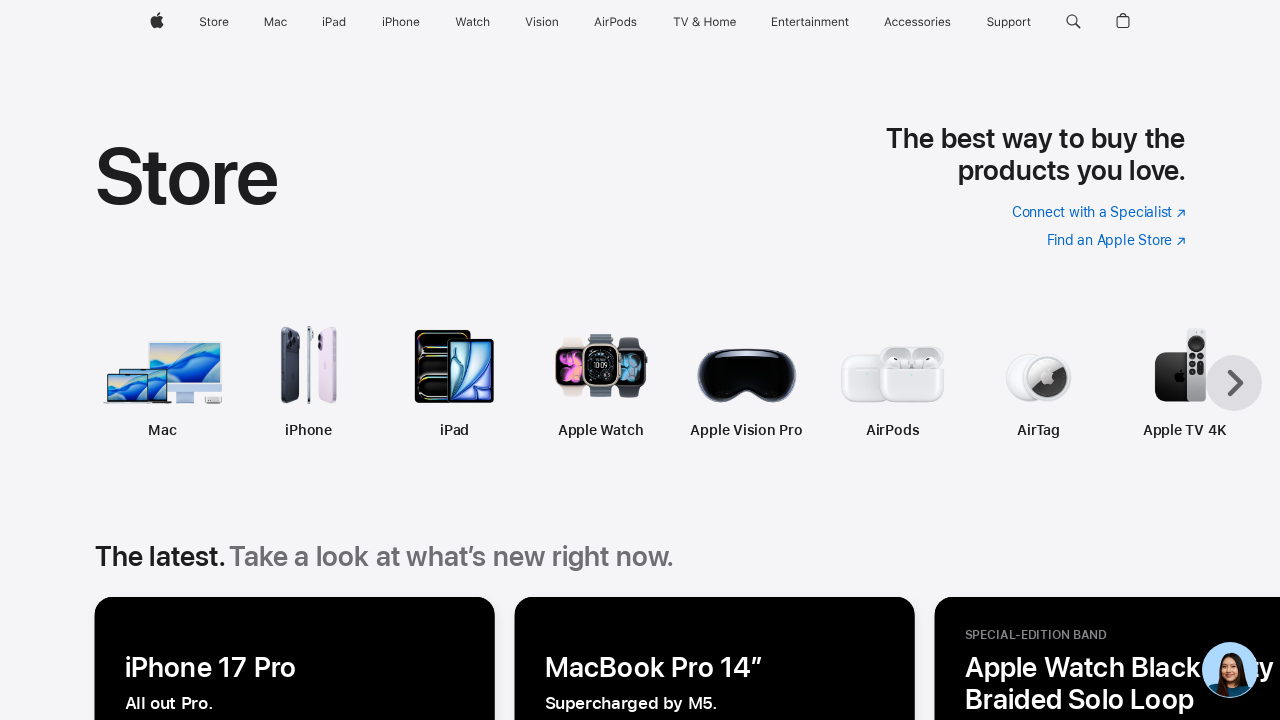

Clicked on product image at (309, 365) on xpath=//*[@id='shelf-1_section']/div/div[1]/div/div/div[2]/div/div/div/div[1]/im
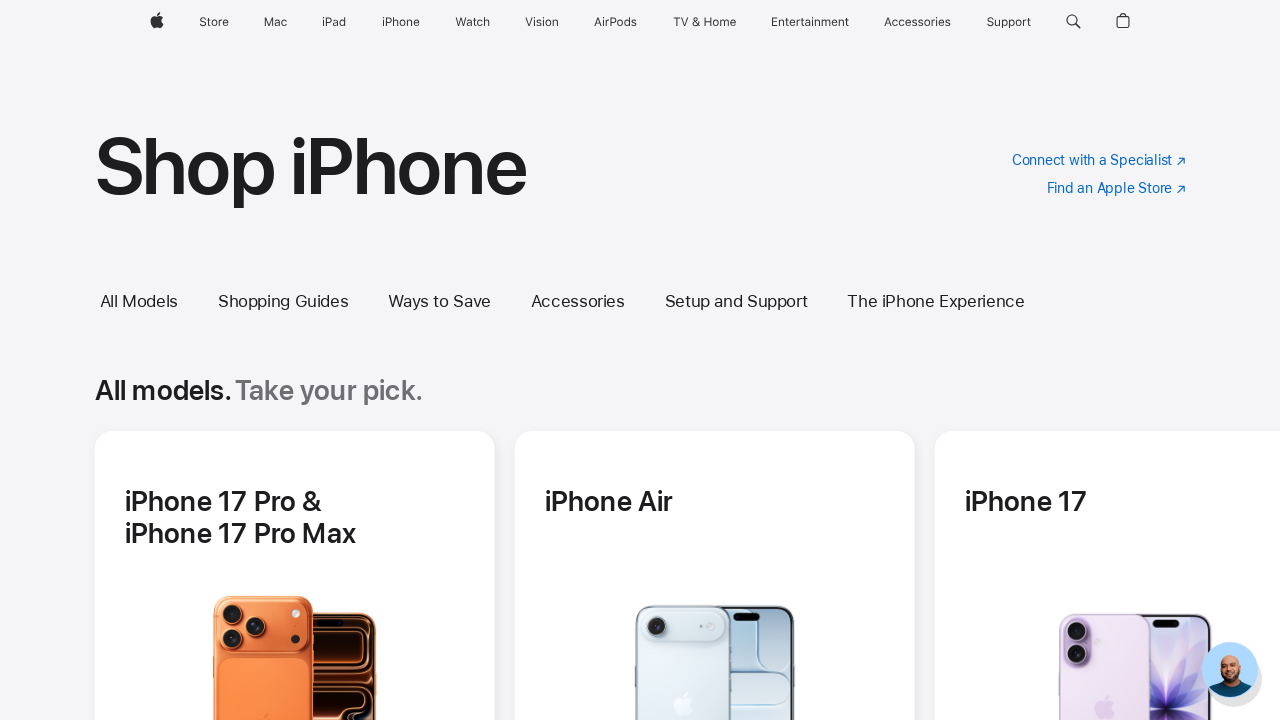

Waited 3 seconds for product page to load
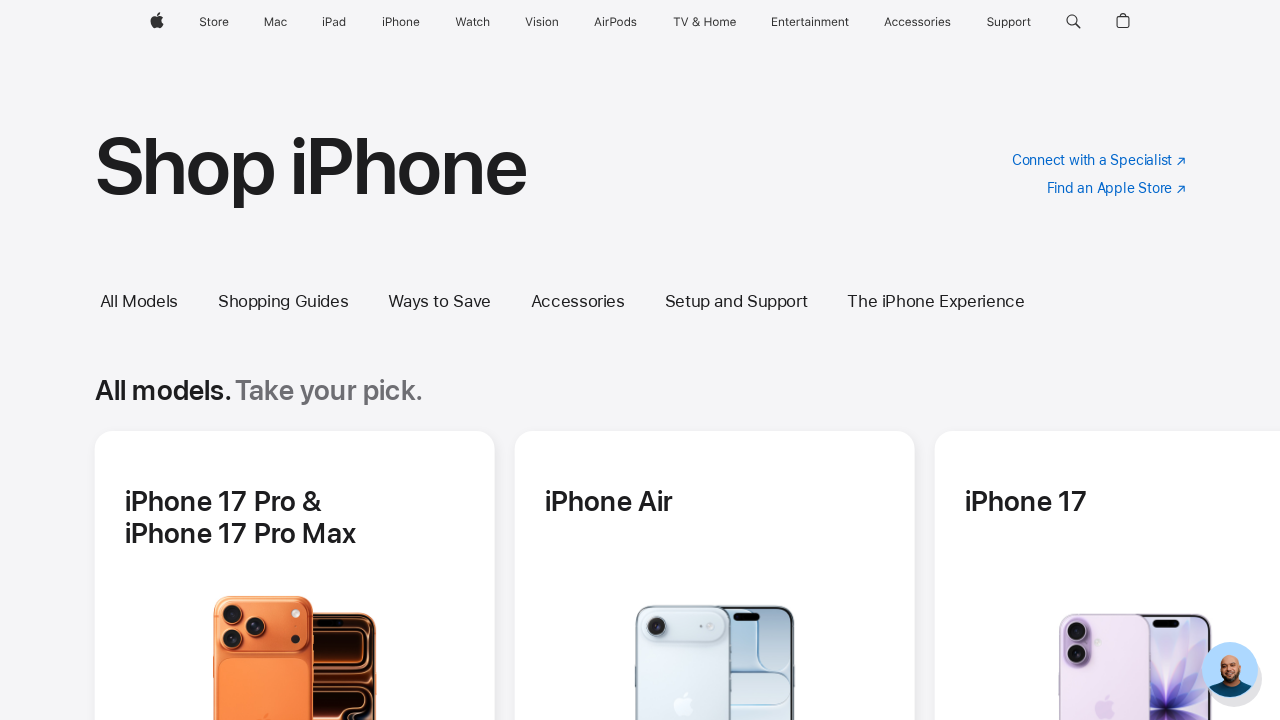

Clicked on Buy button at (436, 360) on xpath=//*[@id='shelf-1_section']/div[2]/div[1]/div/div/div[1]/div/div/div/div[3]
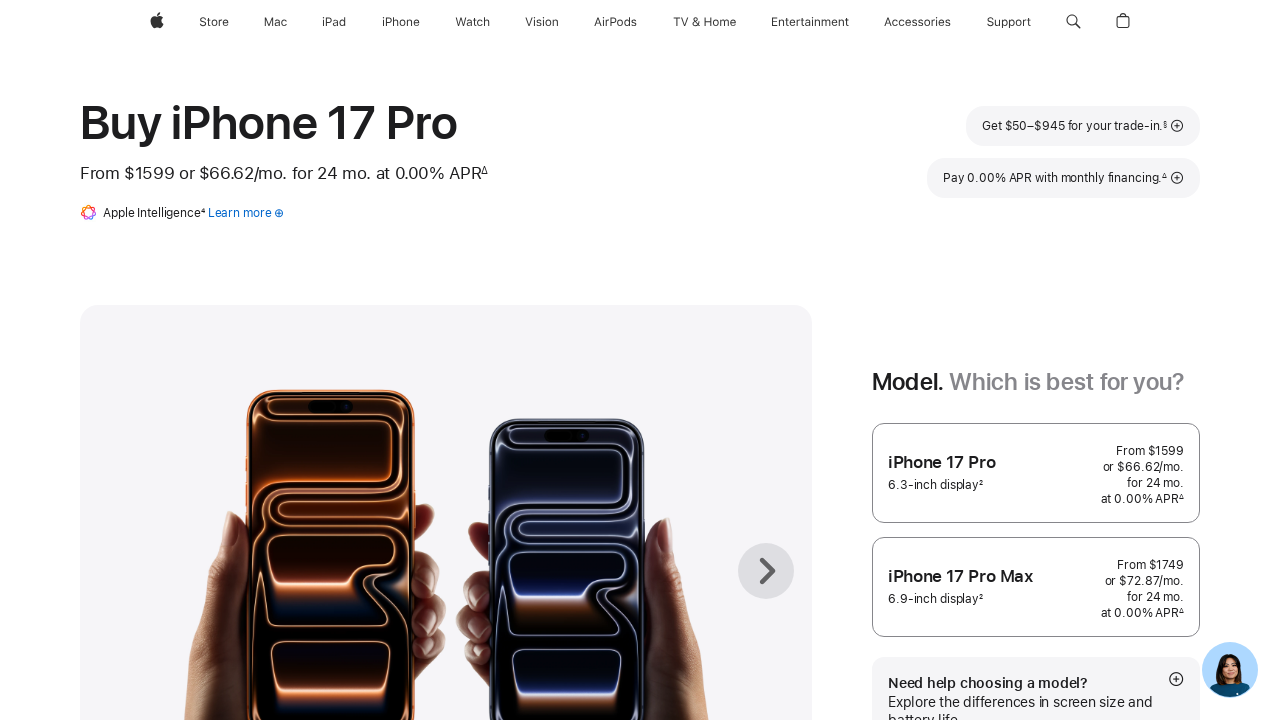

Waited 3 seconds for Buy action to complete
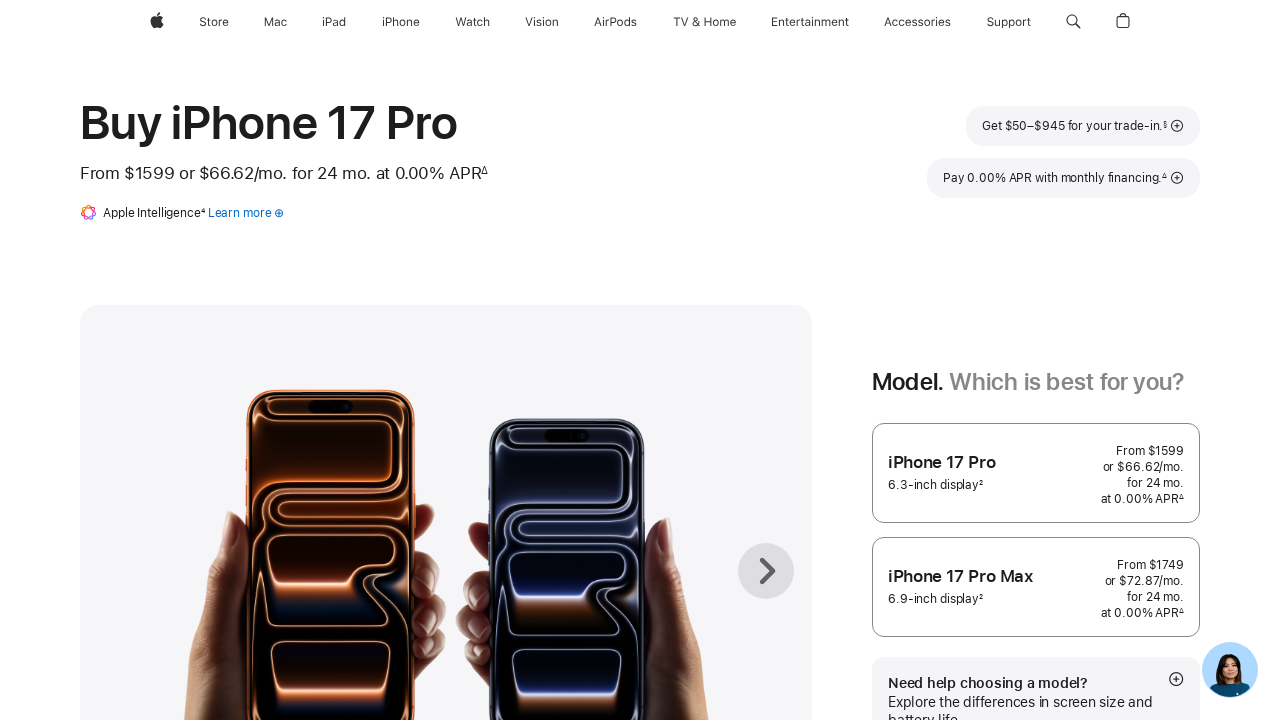

Navigated back to product page
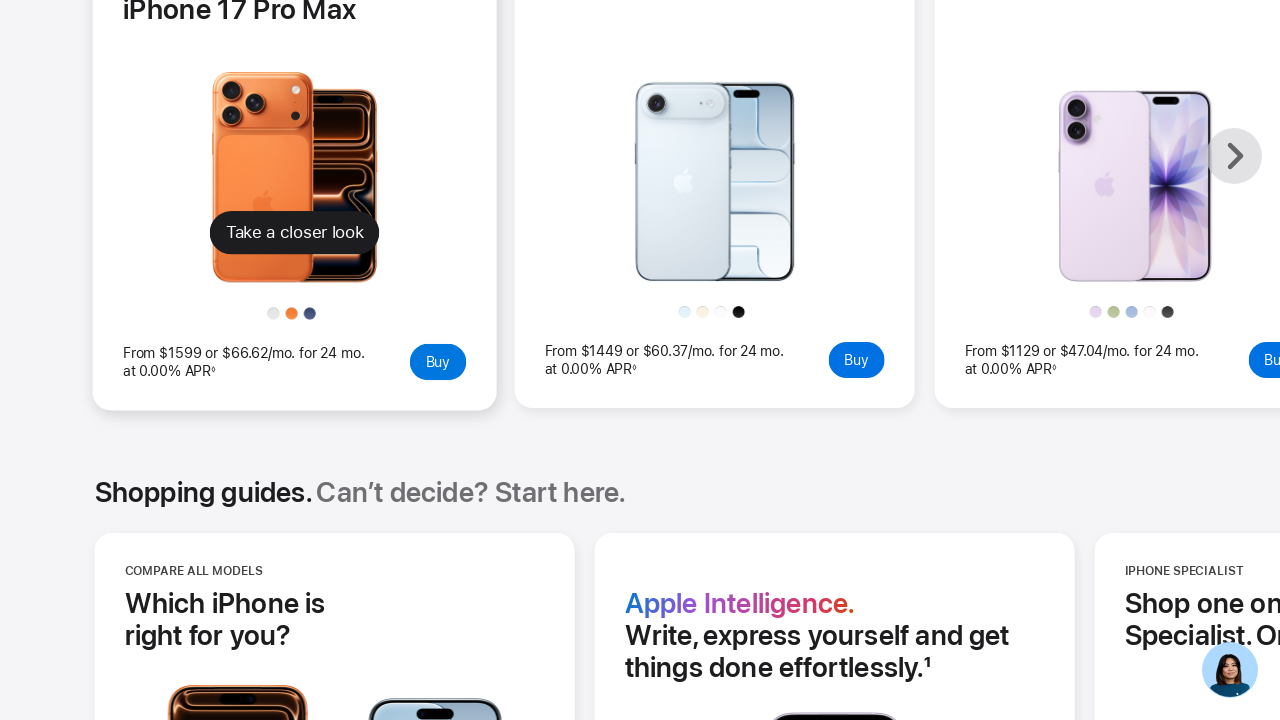

Waited 3 seconds
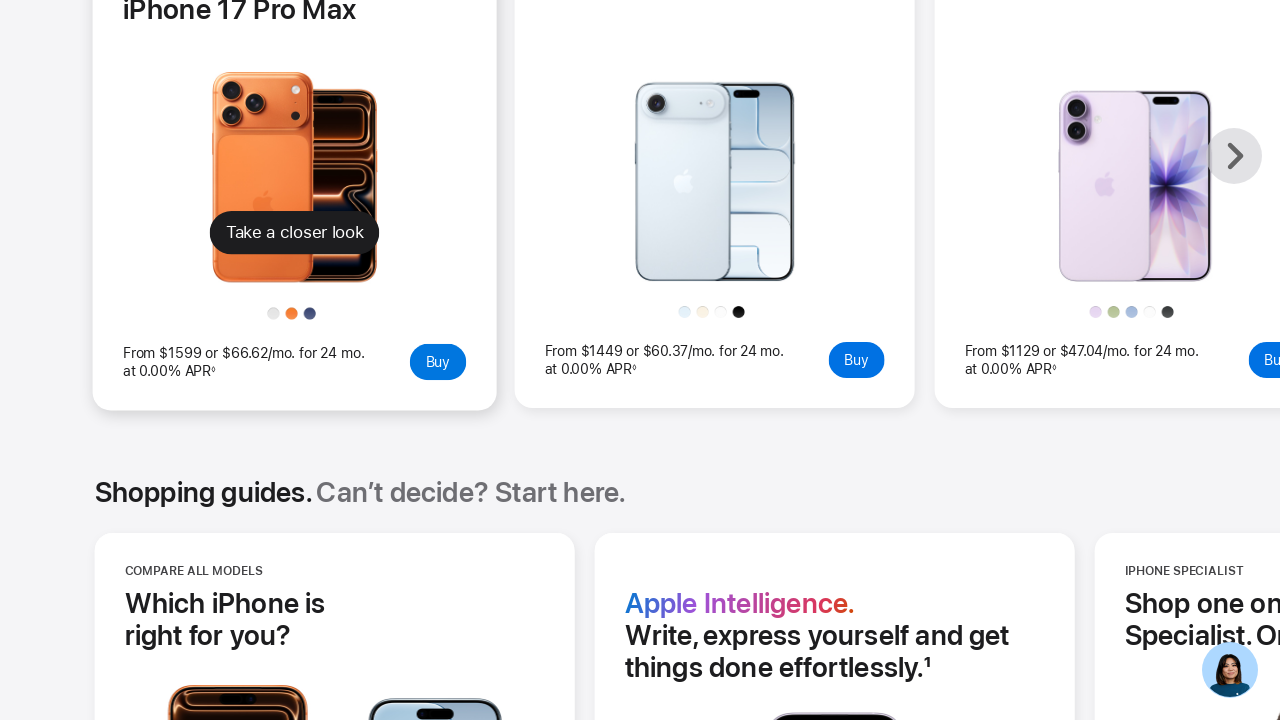

Navigated back to Store page
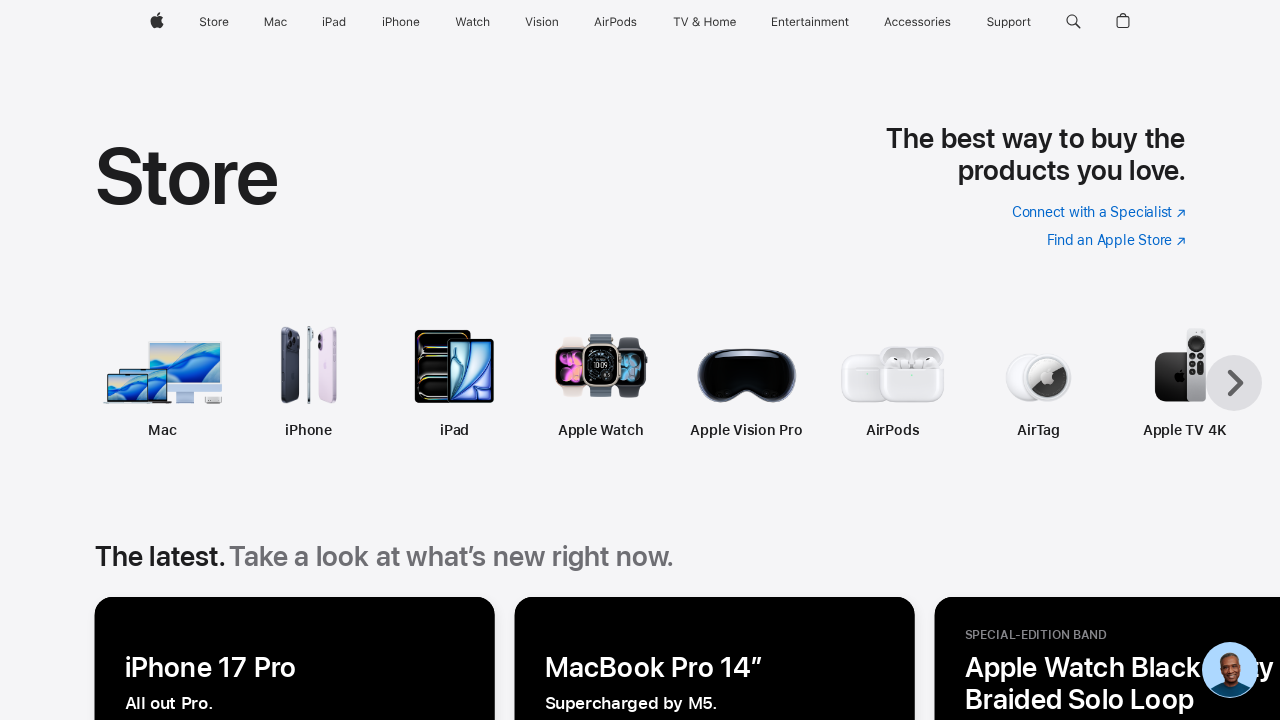

Waited 3 seconds
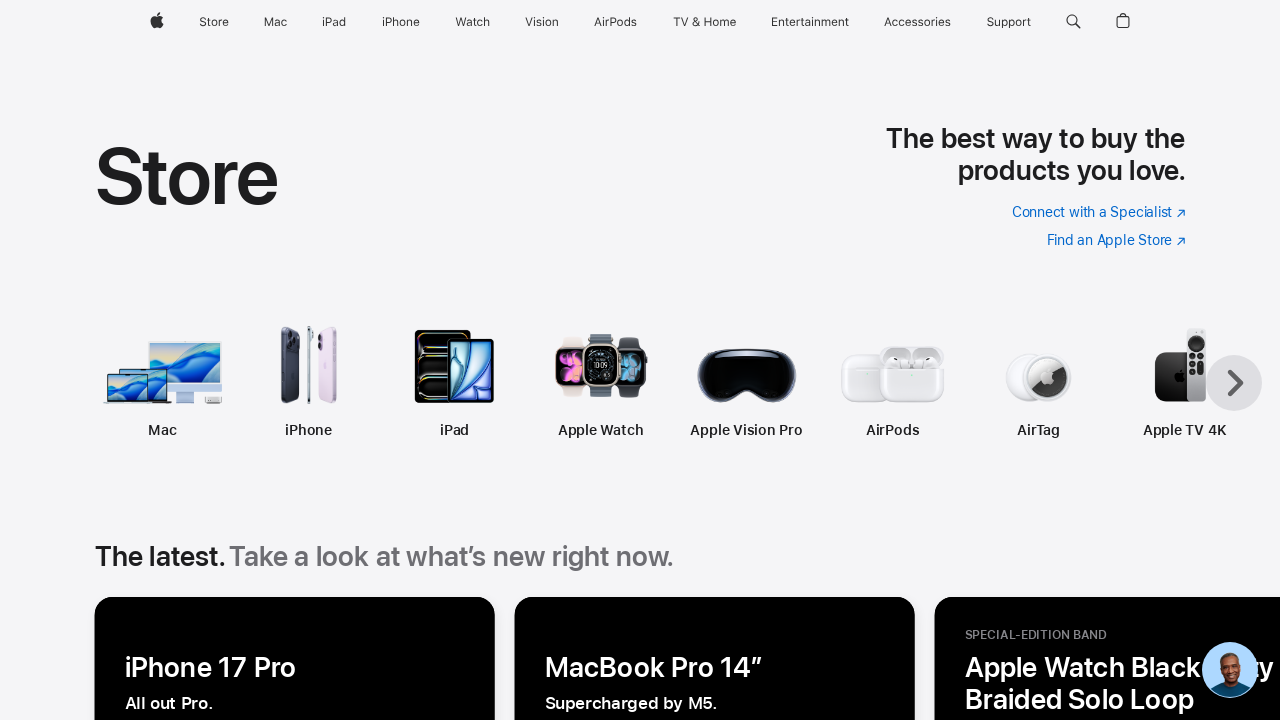

Navigated back to main iCloud page
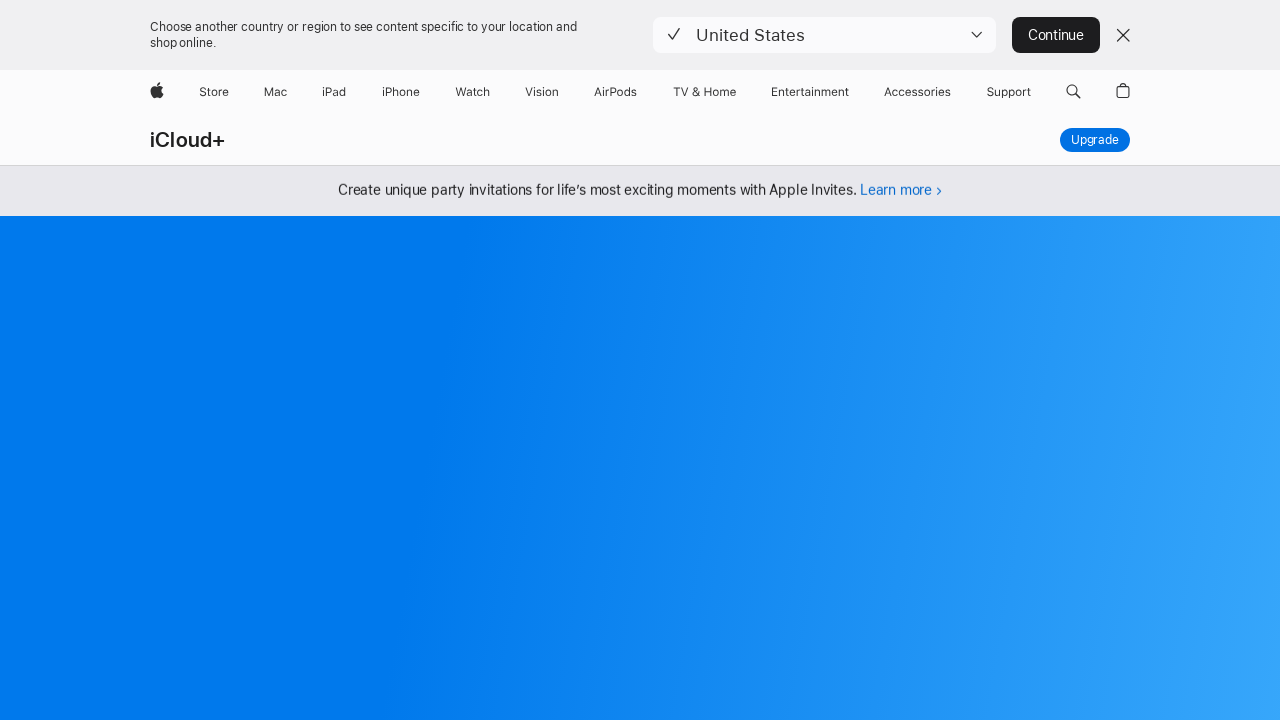

Waited 3 seconds
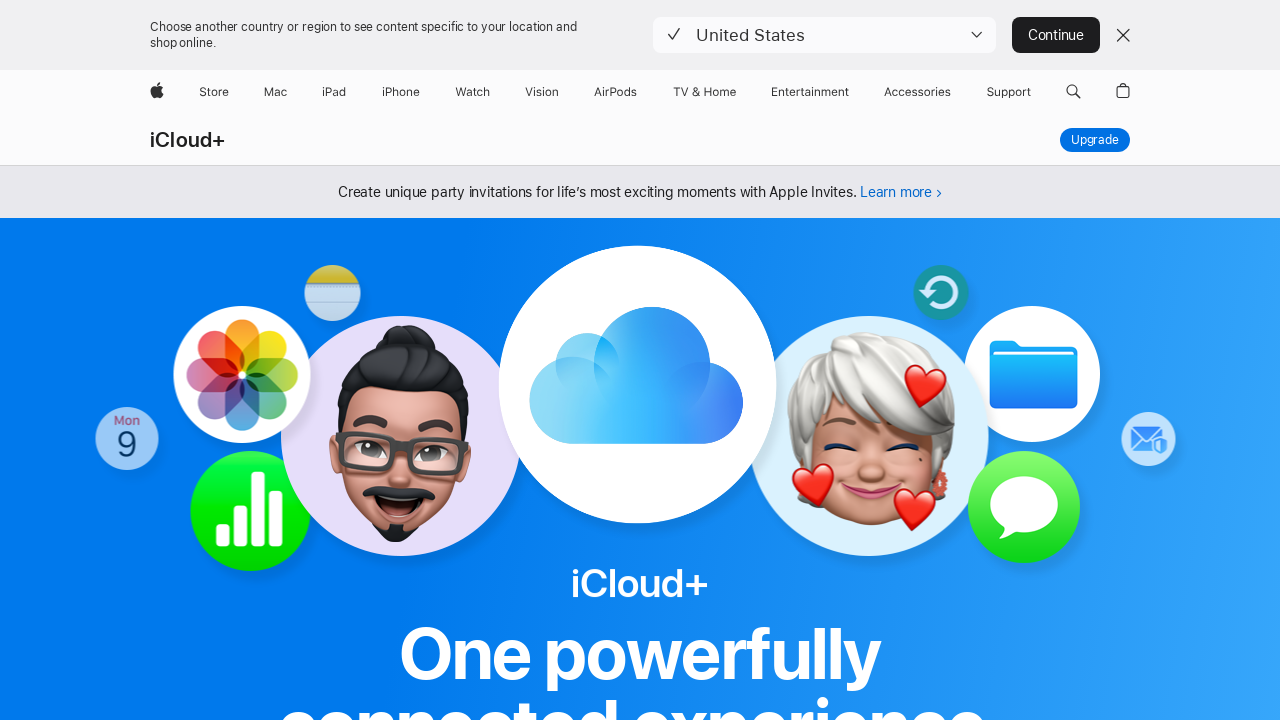

Located first plans element
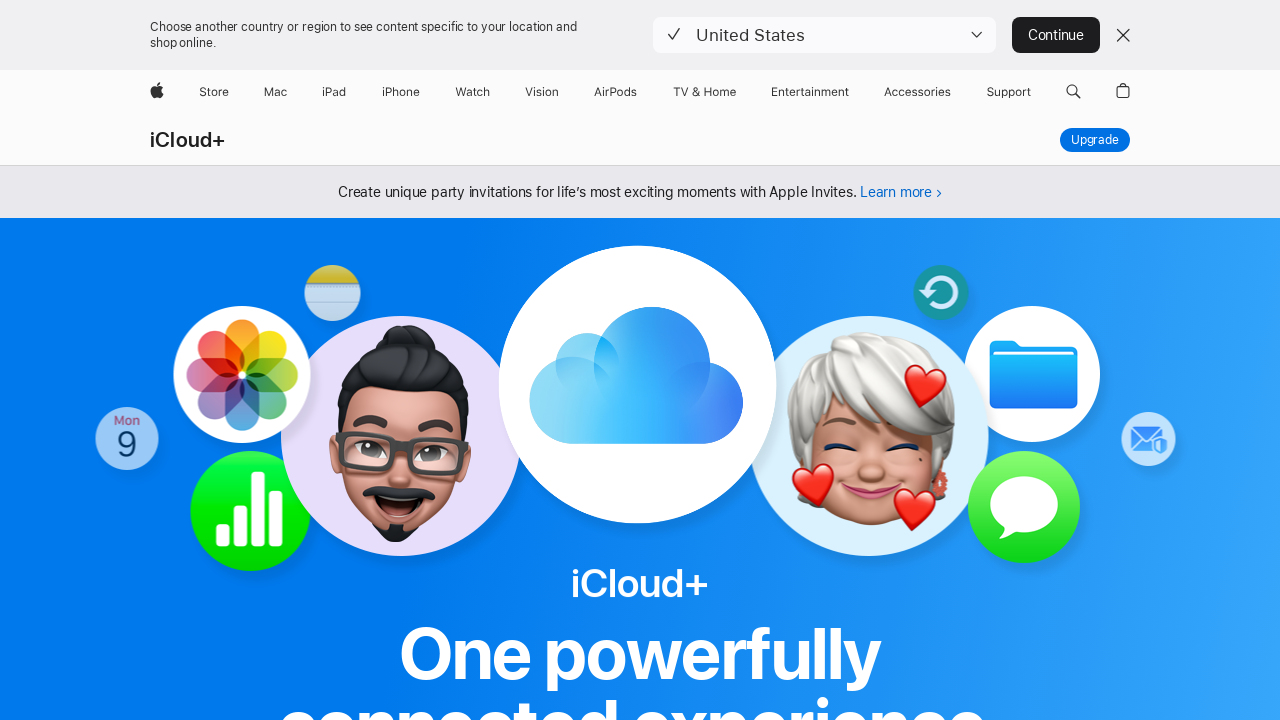

Scrolled to plans section
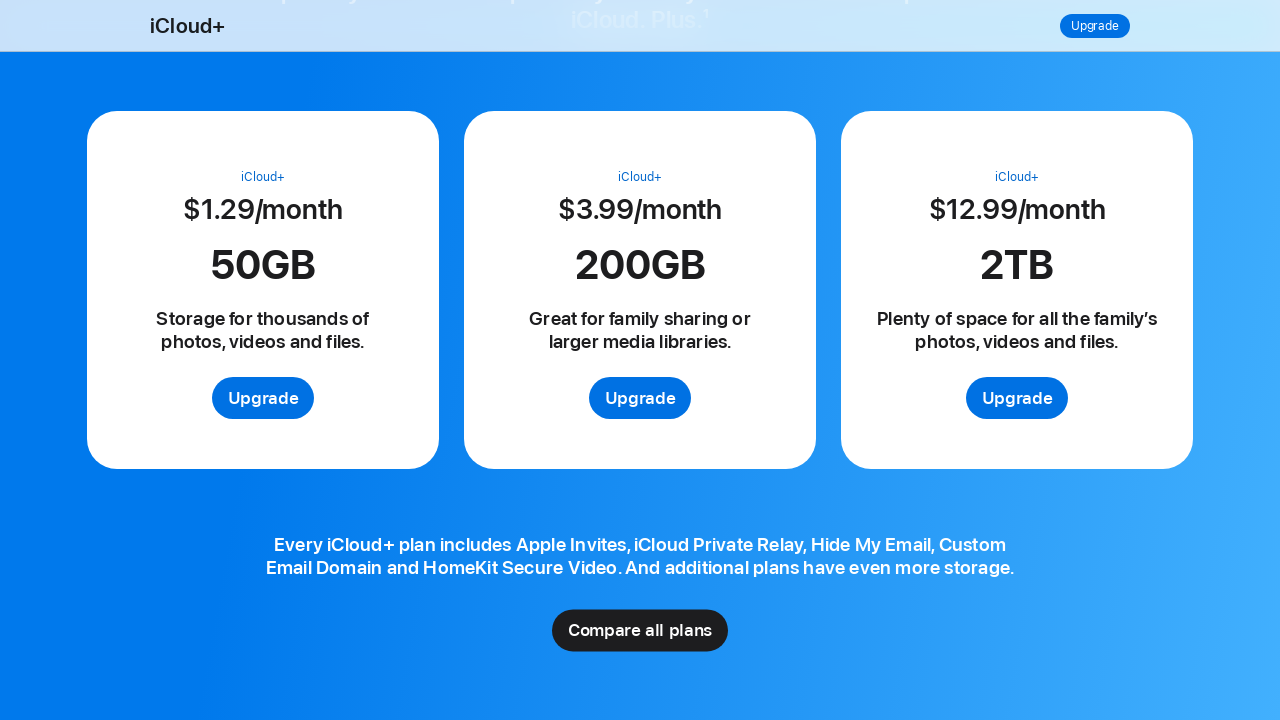

Waited 2 seconds for plans section to fully display
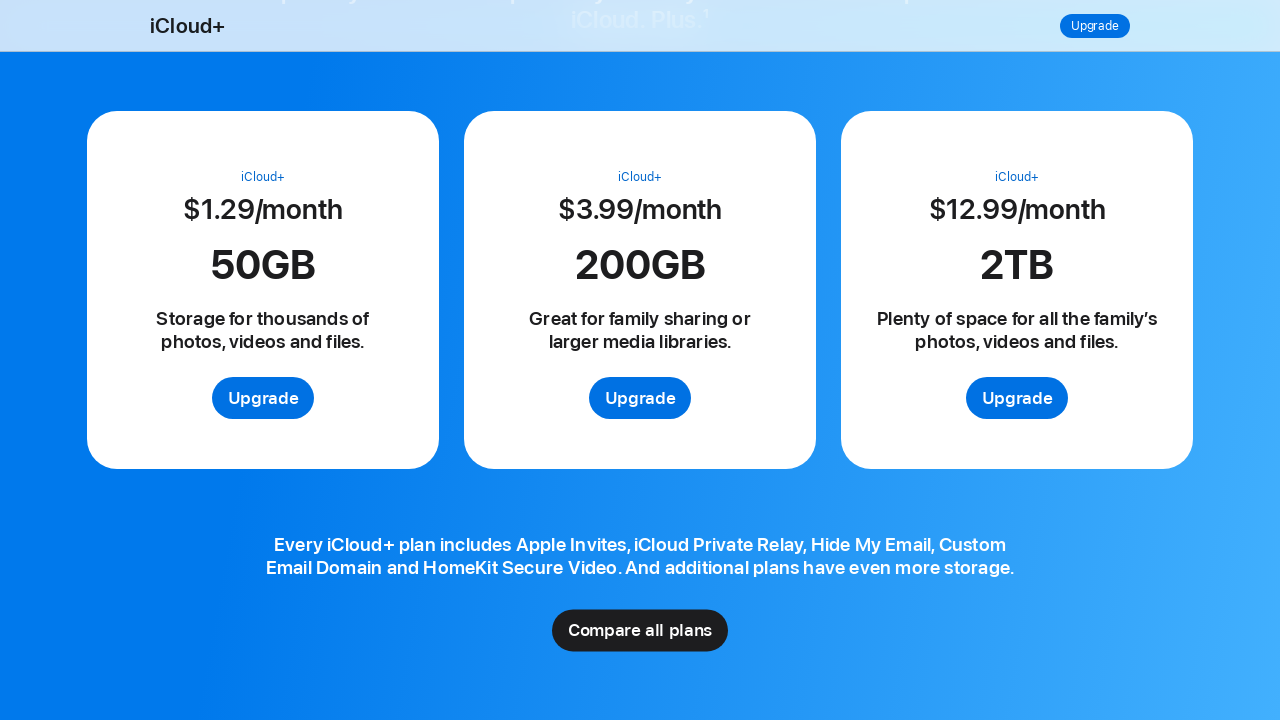

Confirmed all plan items are visible
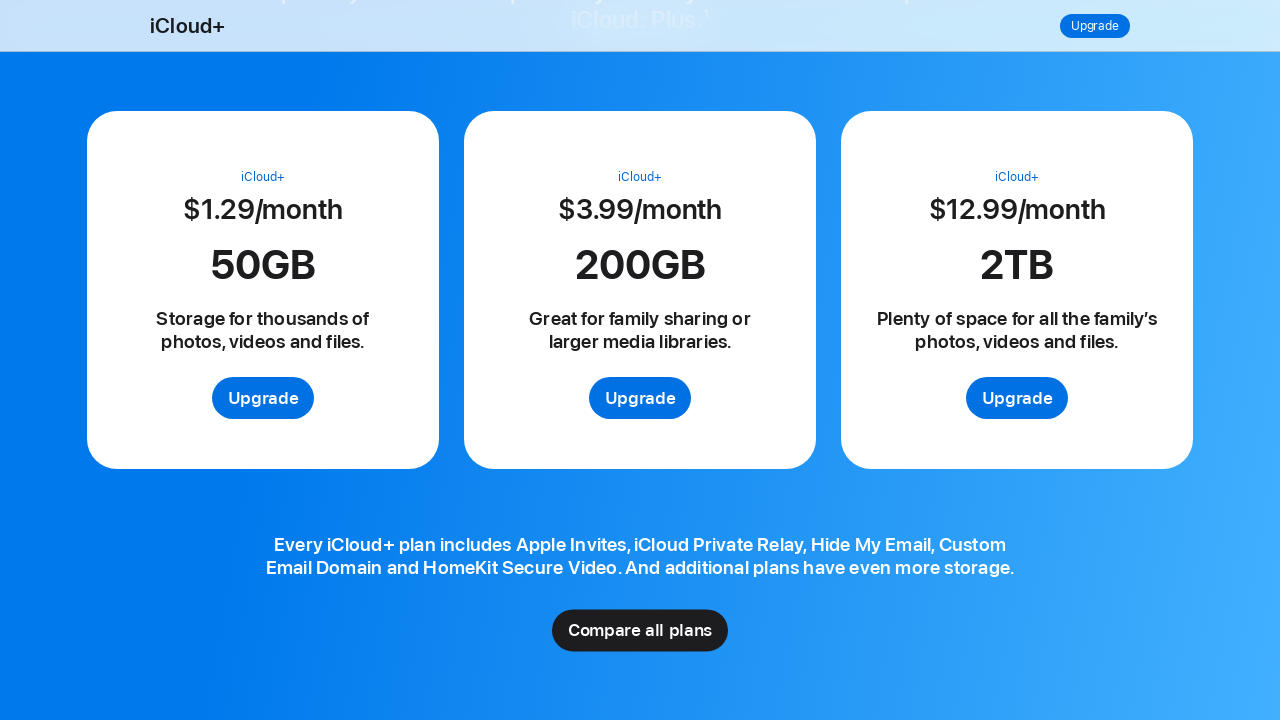

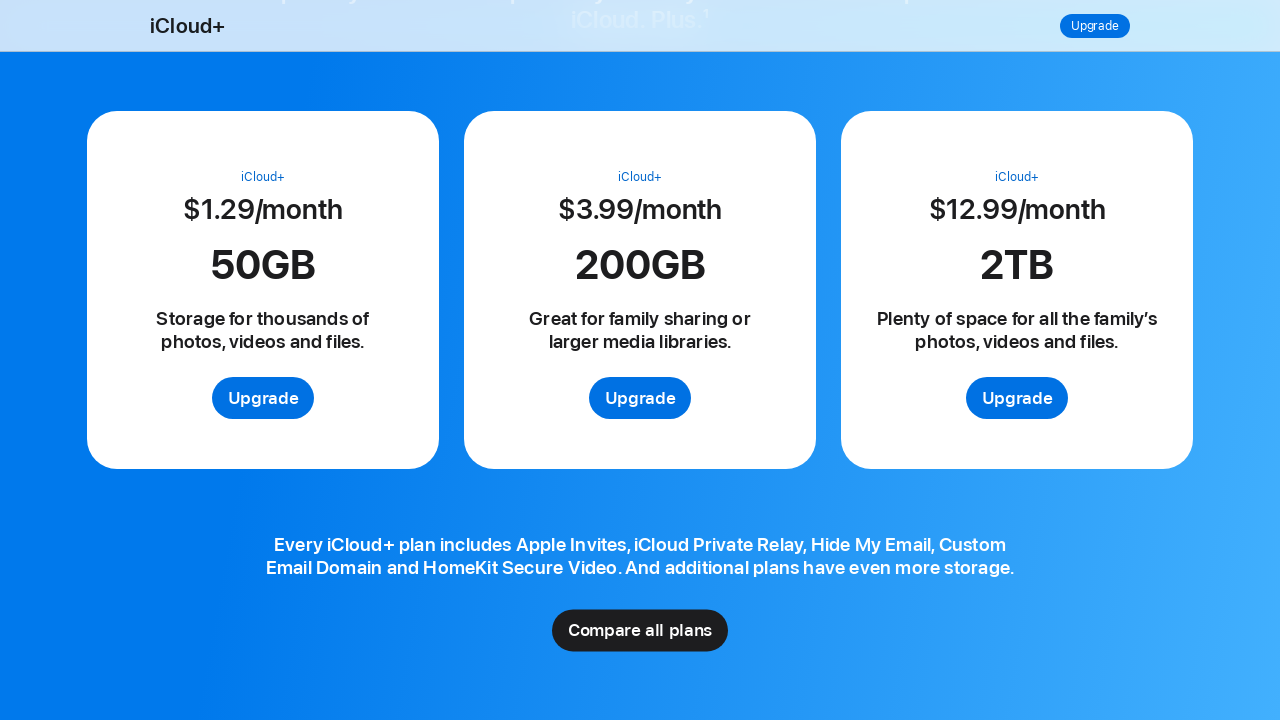